Tests that the demoblaze homepage displays the expected marketing text in the page content

Starting URL: https://www.demoblaze.com/

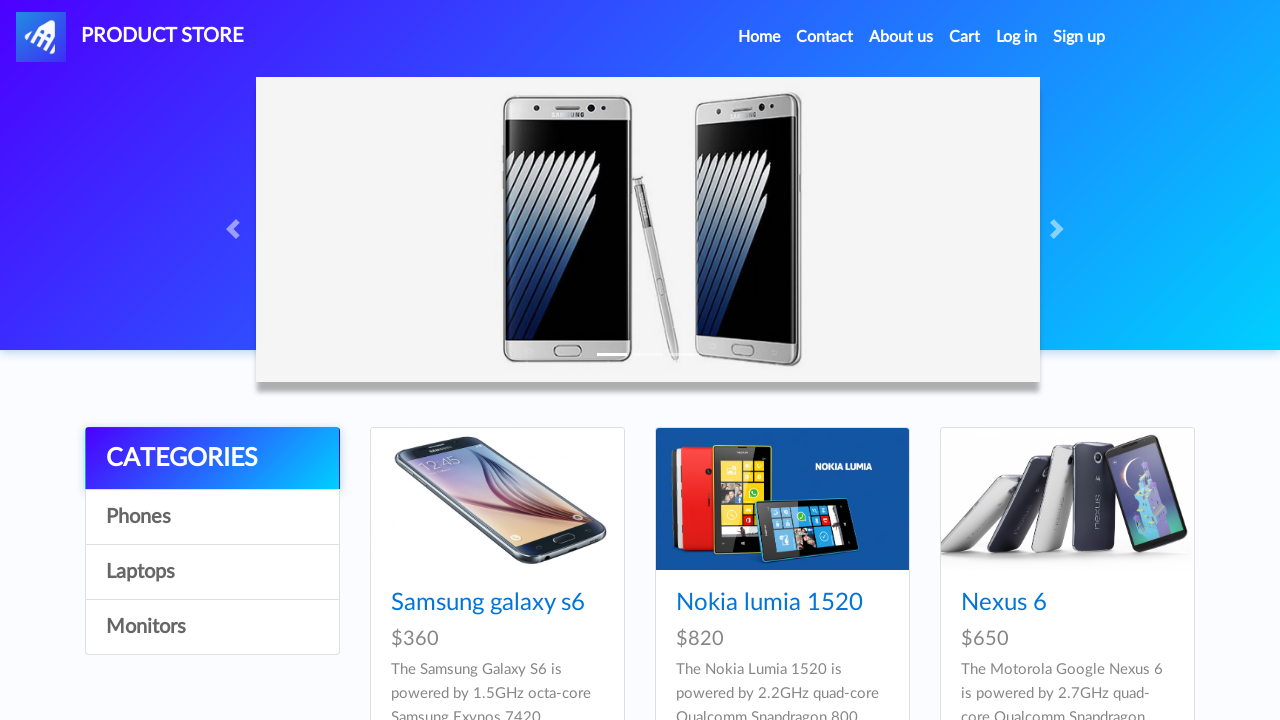

Waited for page content to load - marketing text paragraph appeared
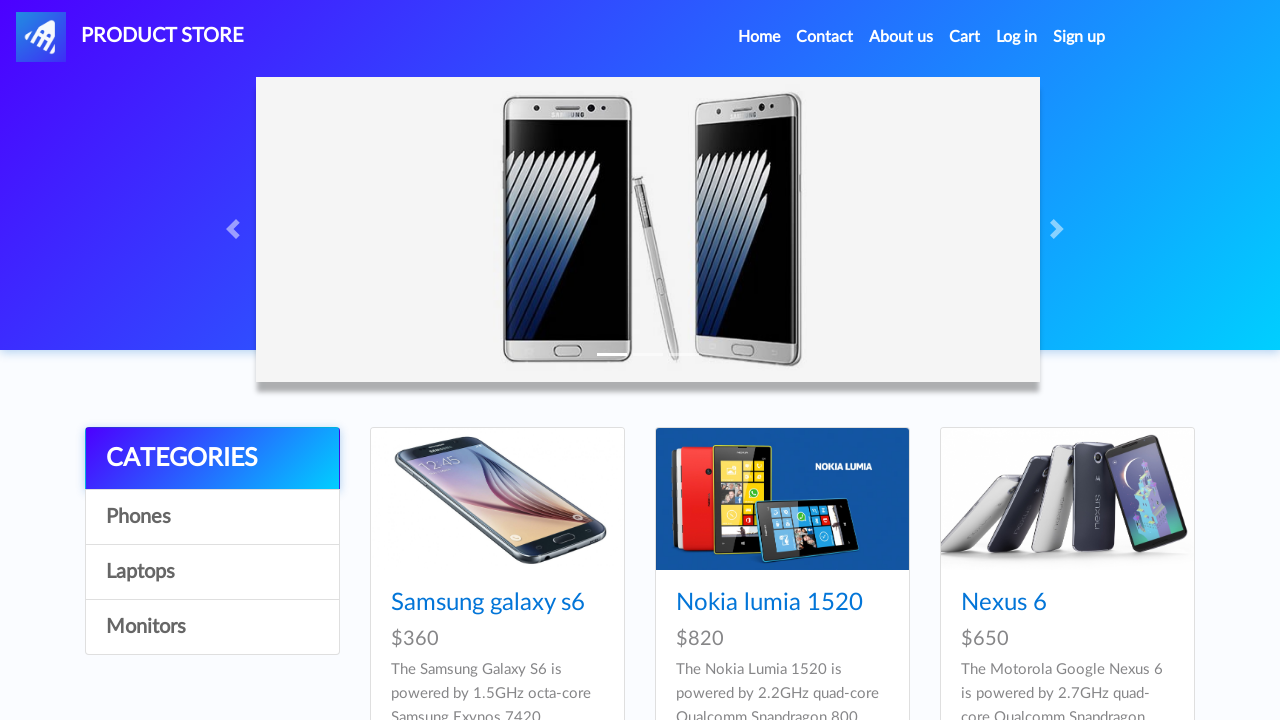

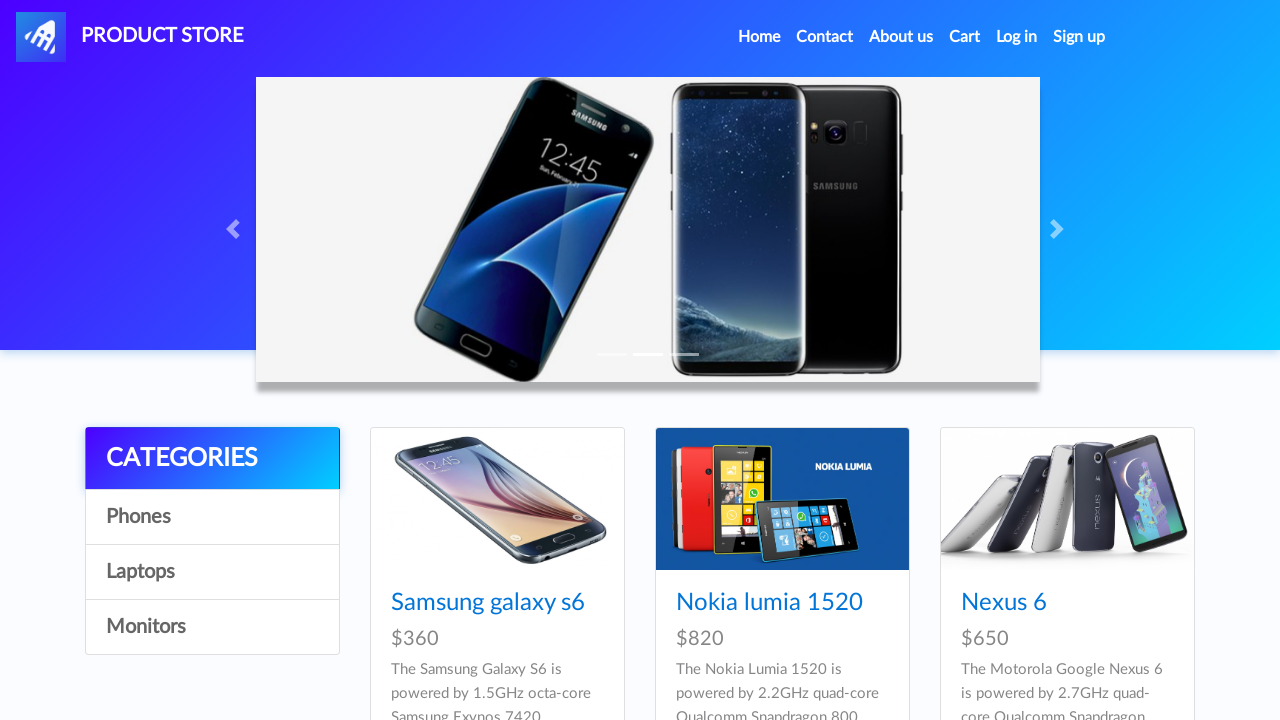